Tests checkbox selection by clicking on a checkbox element identified by XPath on a Selenium practice page

Starting URL: https://www.tutorialspoint.com/selenium/practice/selenium_automation_practice.php

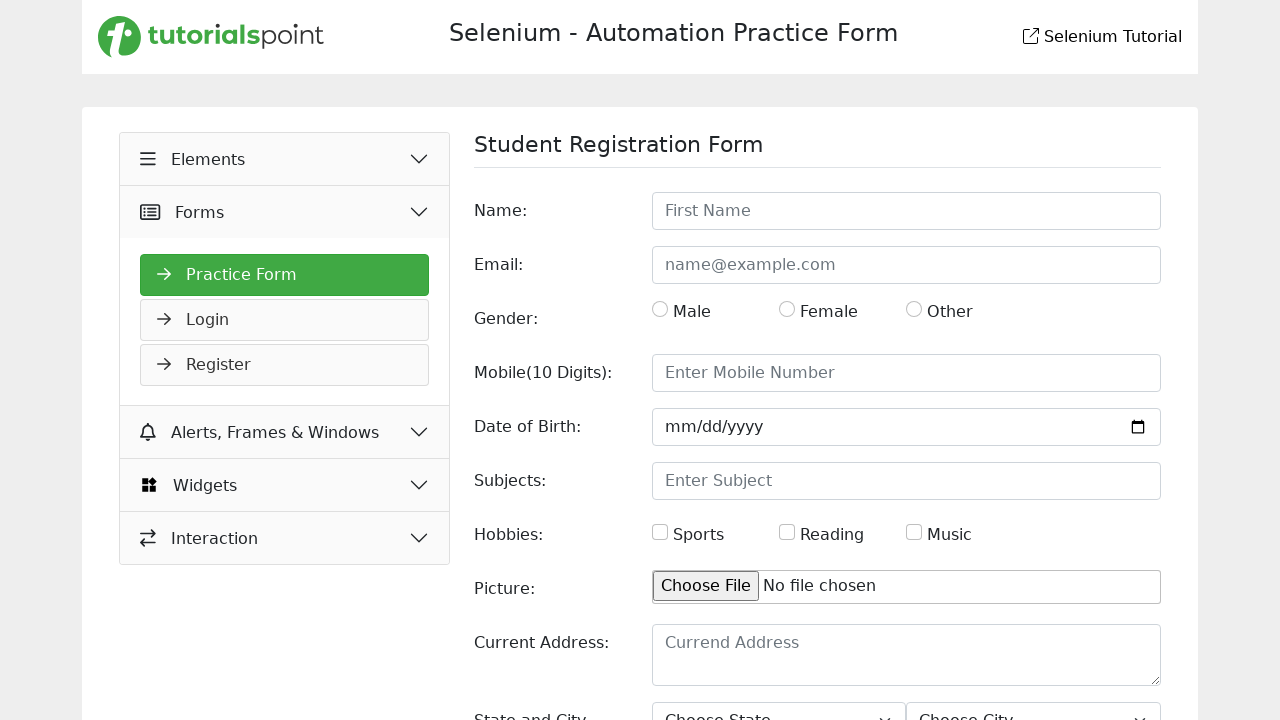

Navigated to Selenium automation practice page
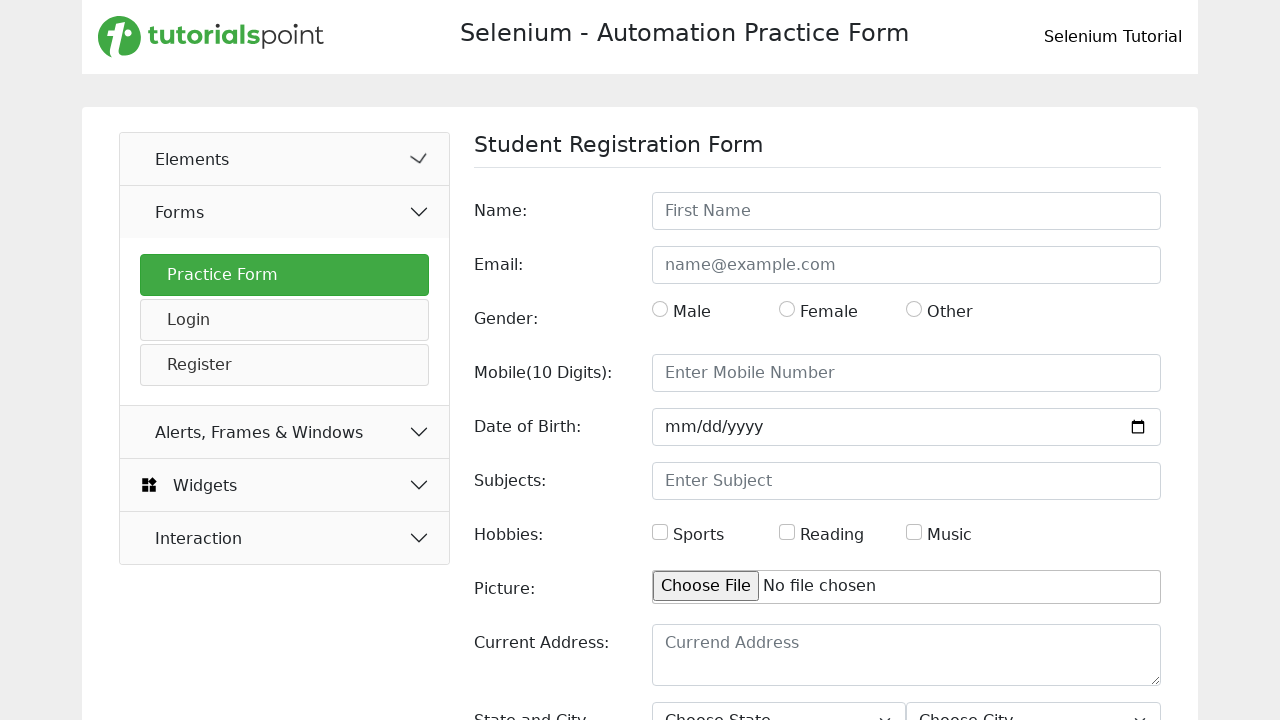

Clicked hobbies checkbox element at (660, 532) on input#hobbies
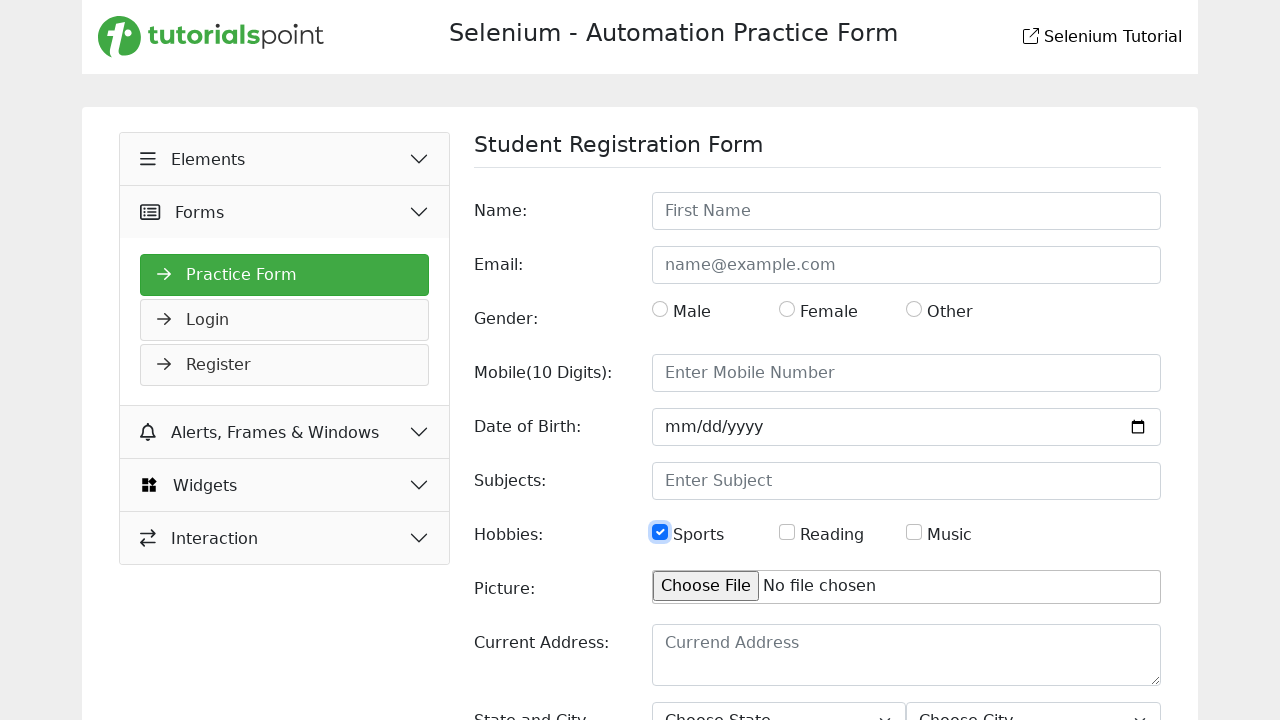

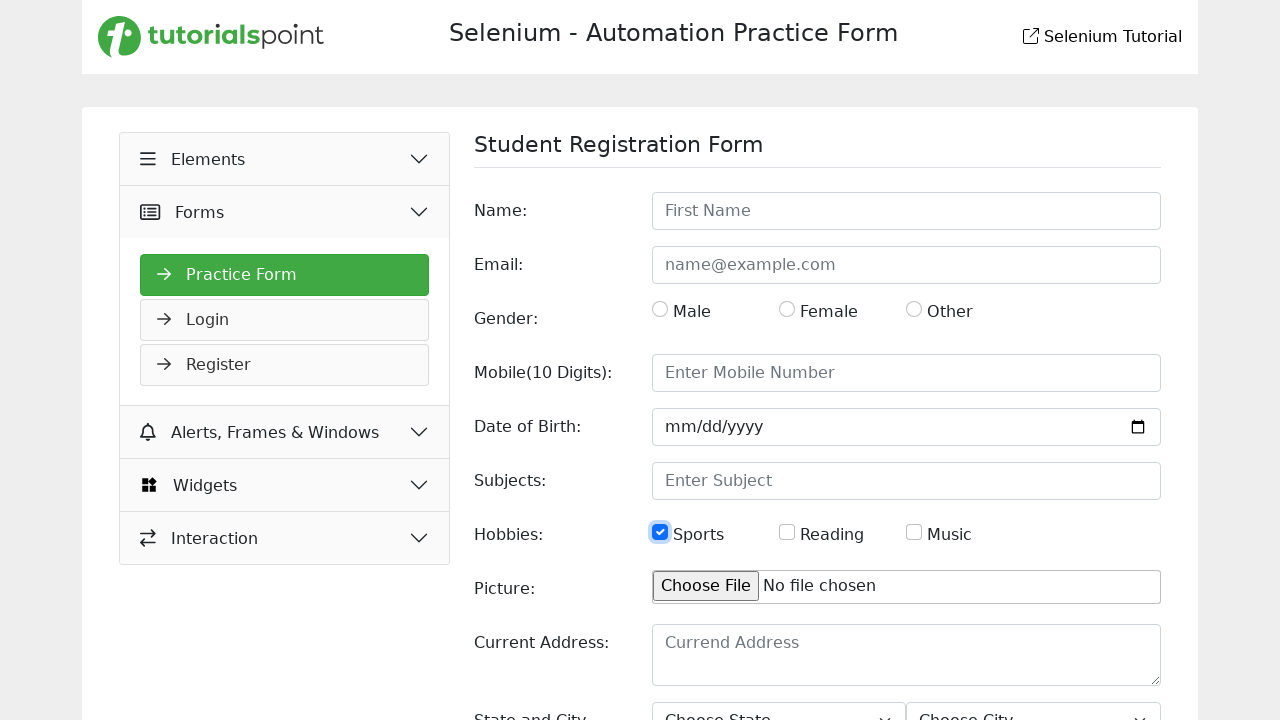